Tests modal dialog functionality by opening and closing both small and large modal dialogs on the DemoQA website.

Starting URL: https://demoqa.com/modal-dialogs

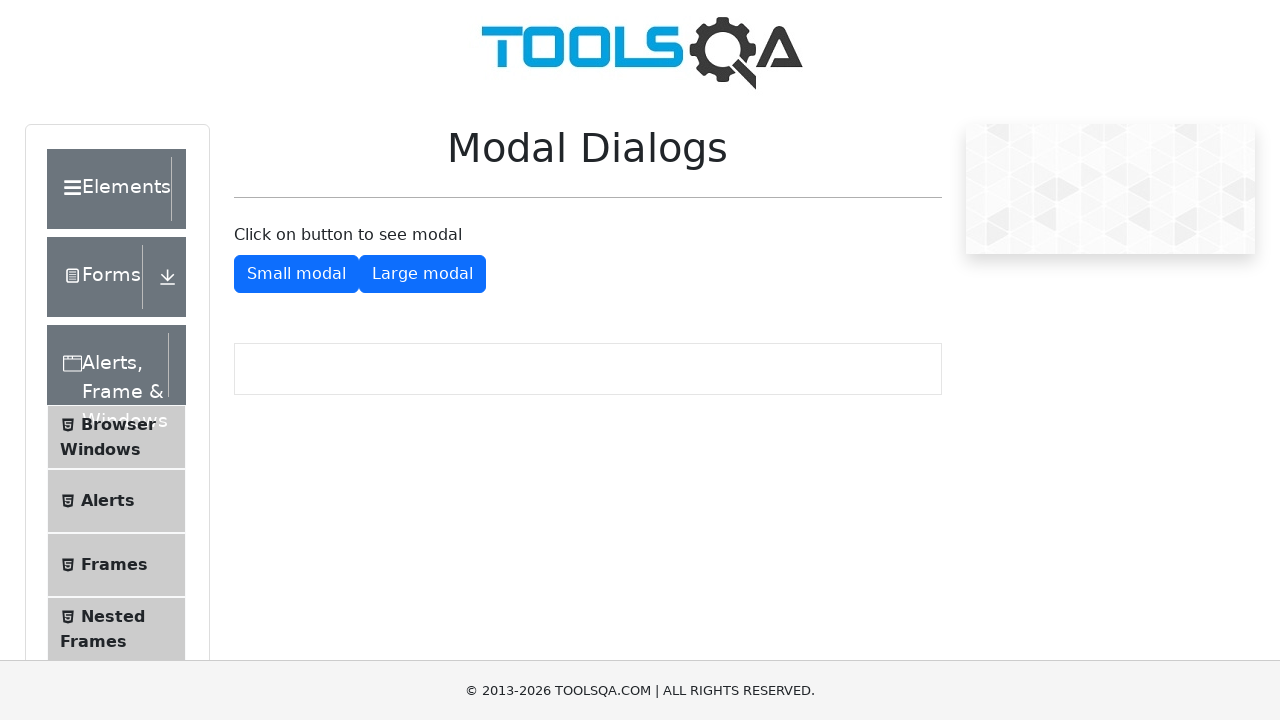

Clicked Small modal button to open small modal dialog at (296, 274) on internal:role=button[name="Small modal"i]
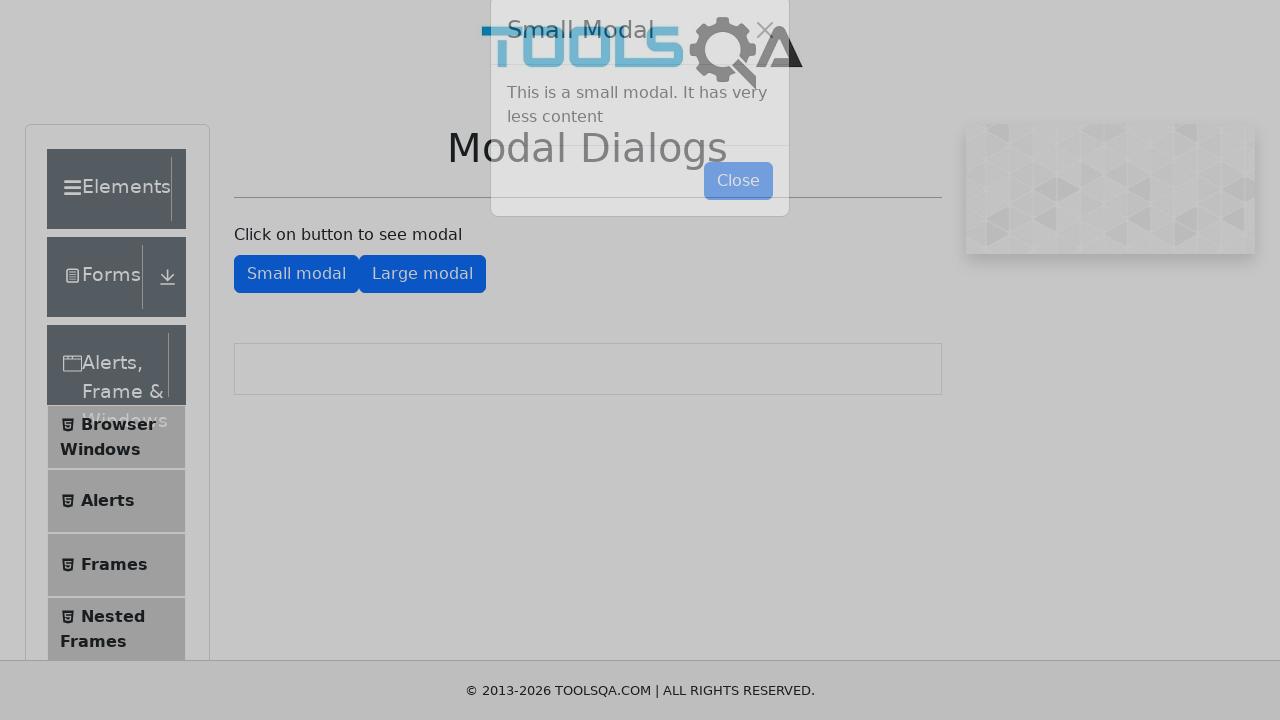

Clicked close button to close small modal dialog at (738, 214) on #closeSmallModal
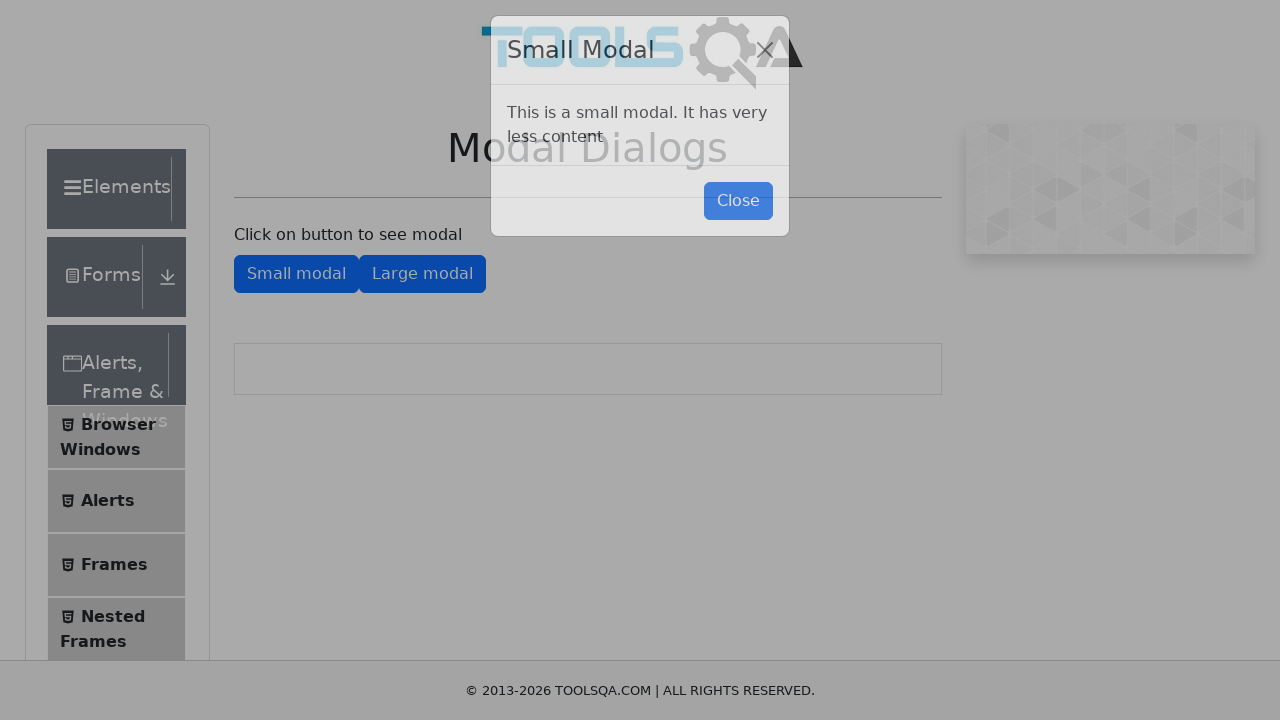

Clicked Large modal button to open large modal dialog at (422, 274) on internal:role=button[name="Large modal"i]
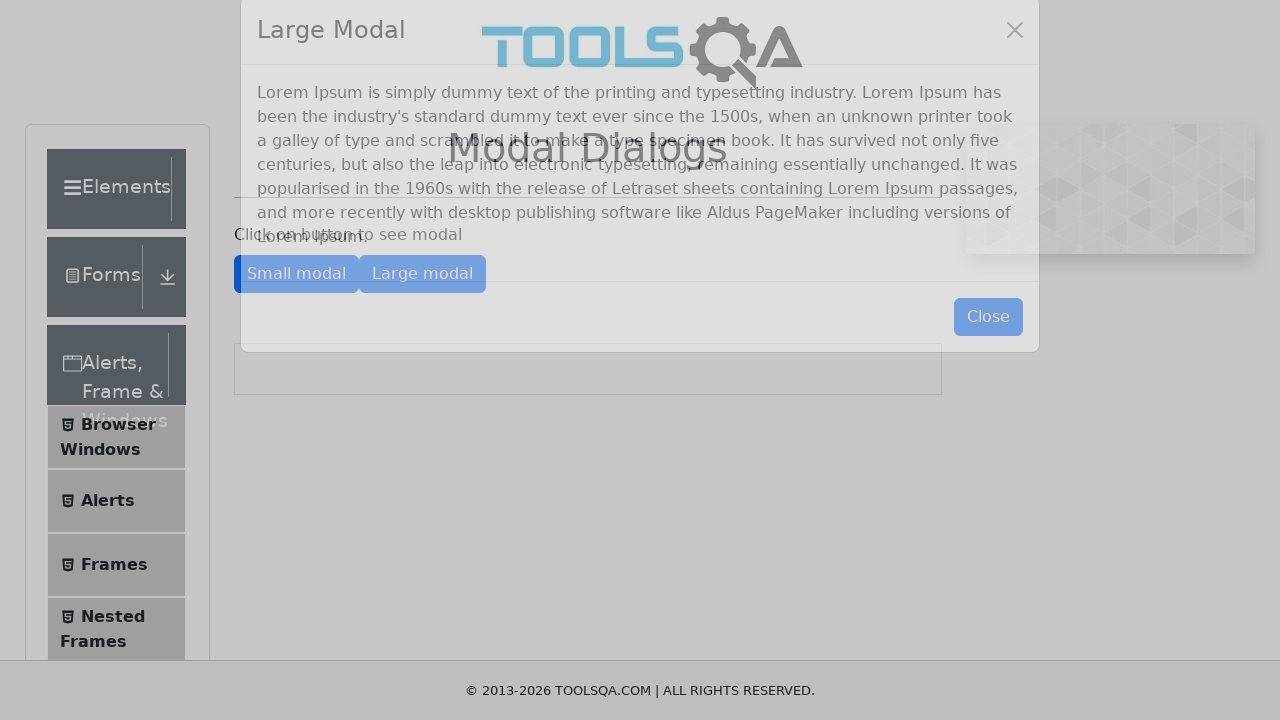

Clicked close button to close large modal dialog at (988, 350) on #closeLargeModal
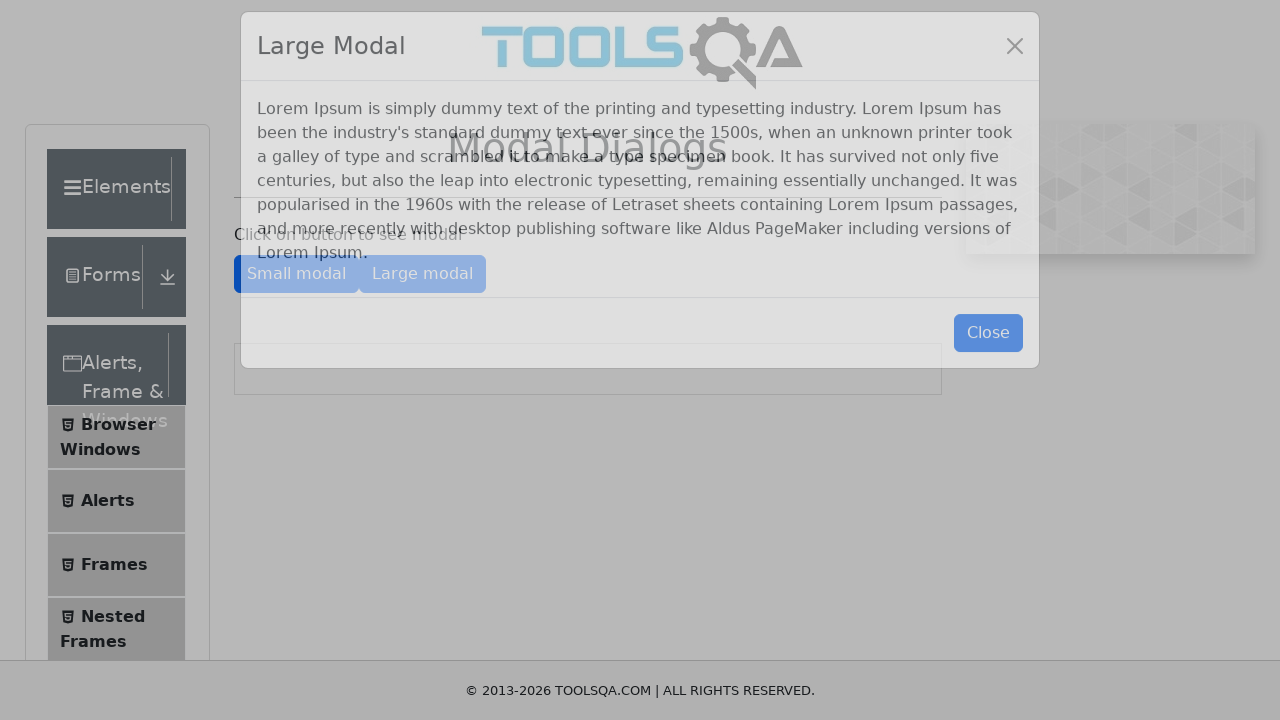

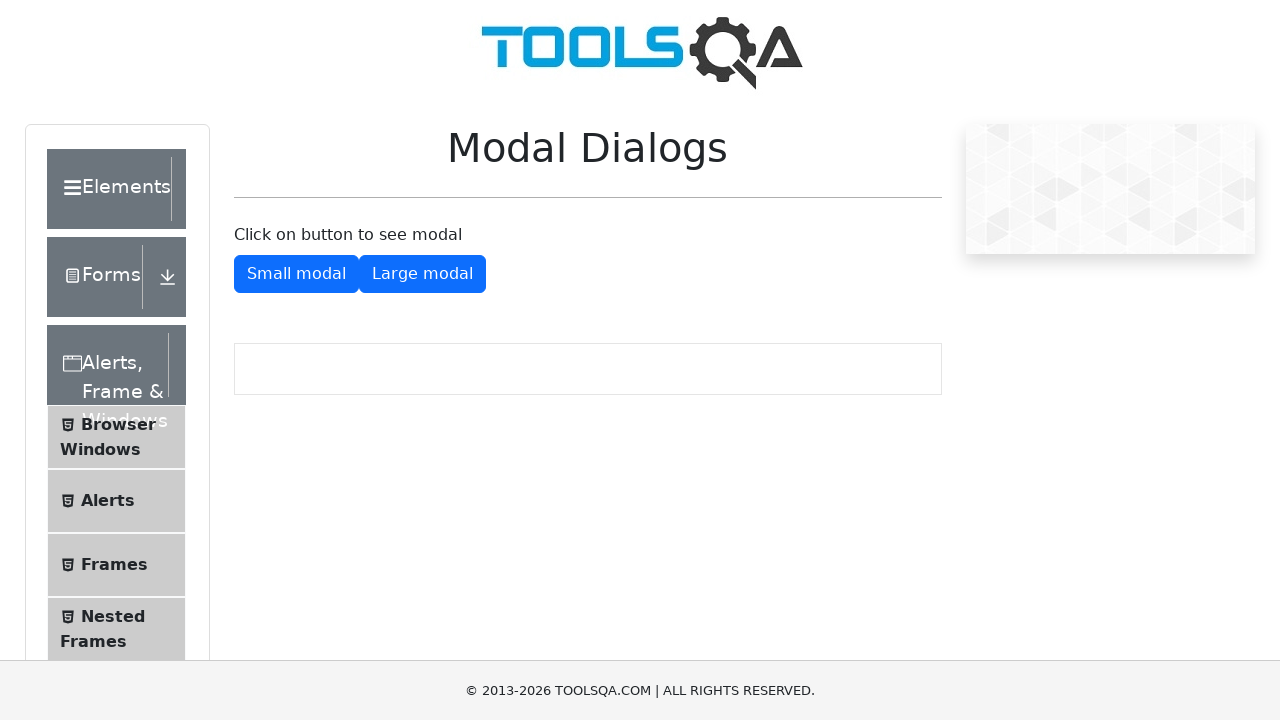